Tests navigation on MetLife website by clicking on the Solutions tab and then selecting the Dental link from the menu

Starting URL: https://www.metLife.com

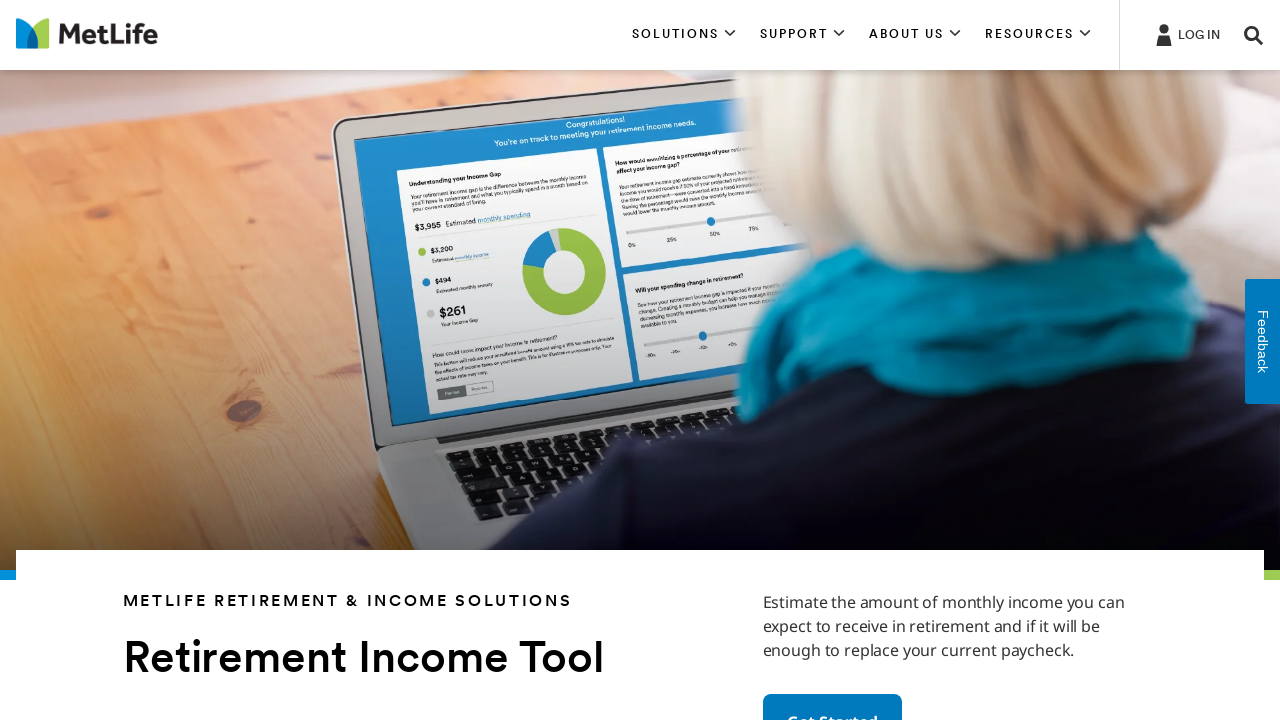

Waited for SOLUTIONS tab to be attached to DOM
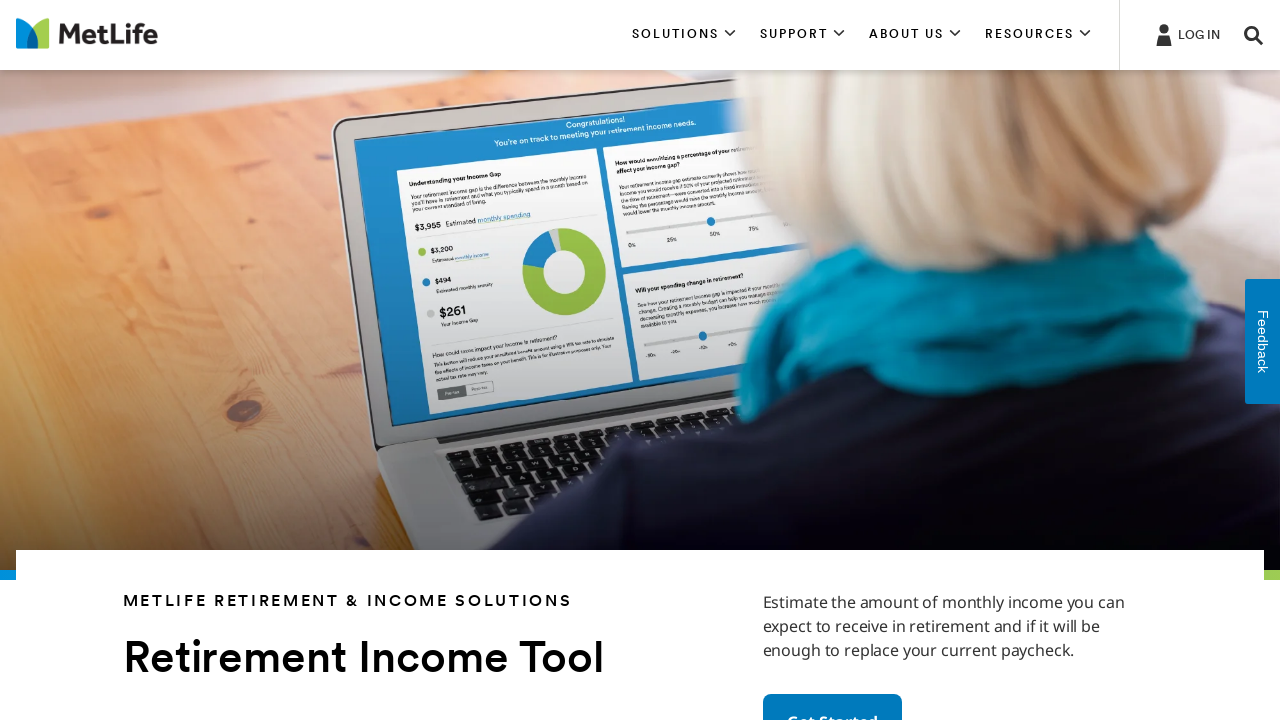

Clicked on SOLUTIONS tab at (684, 35) on xpath=//*[contains(text(),'SOLUTIONS')]
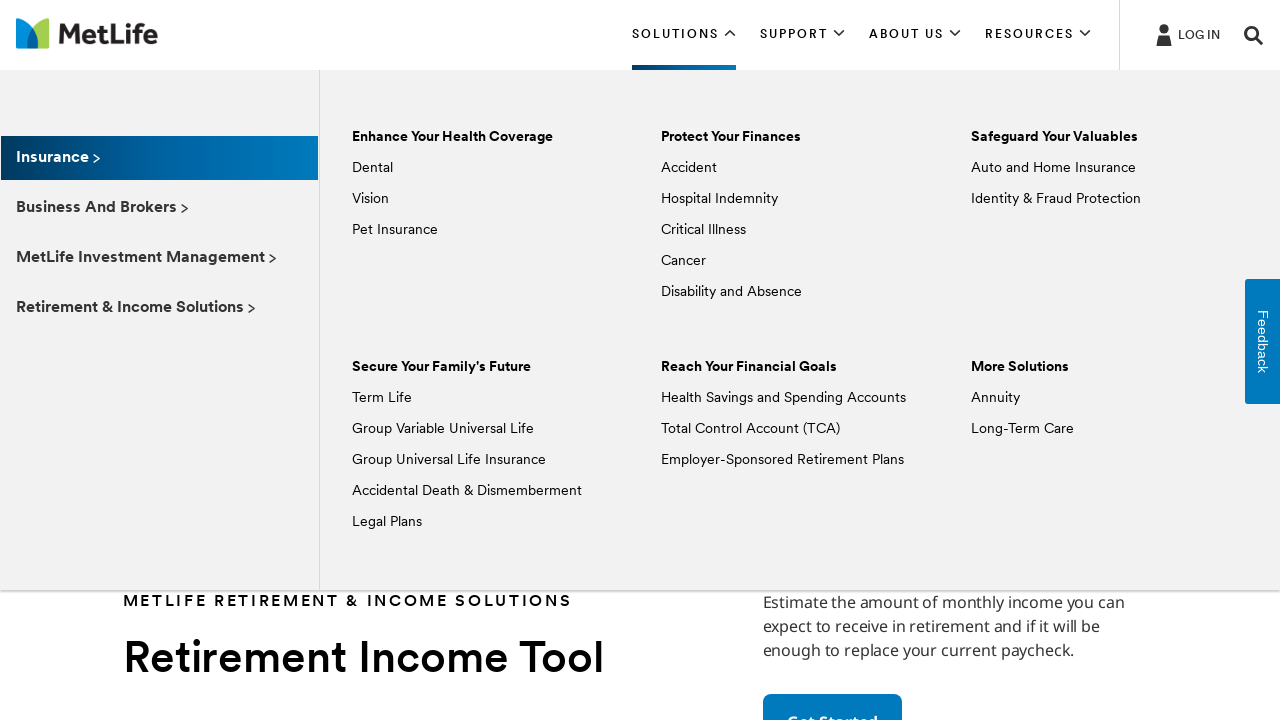

Waited for Dental link to be attached to DOM
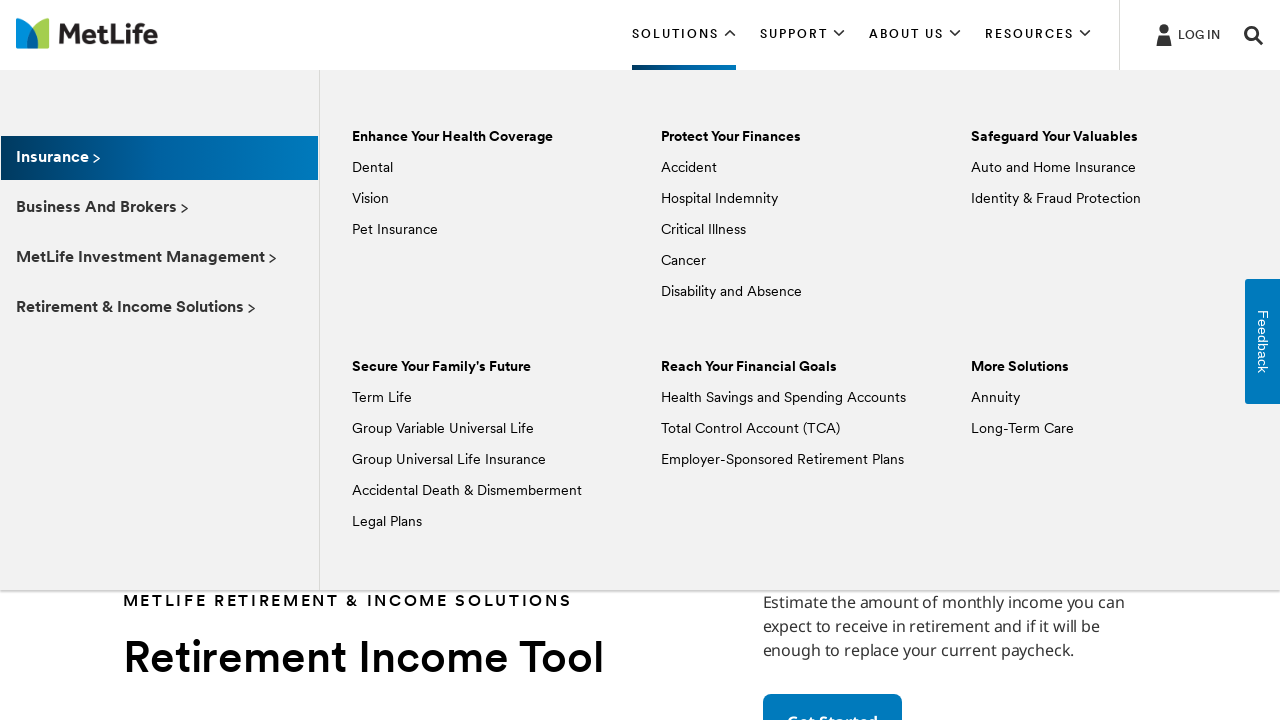

Located all Dental menu items
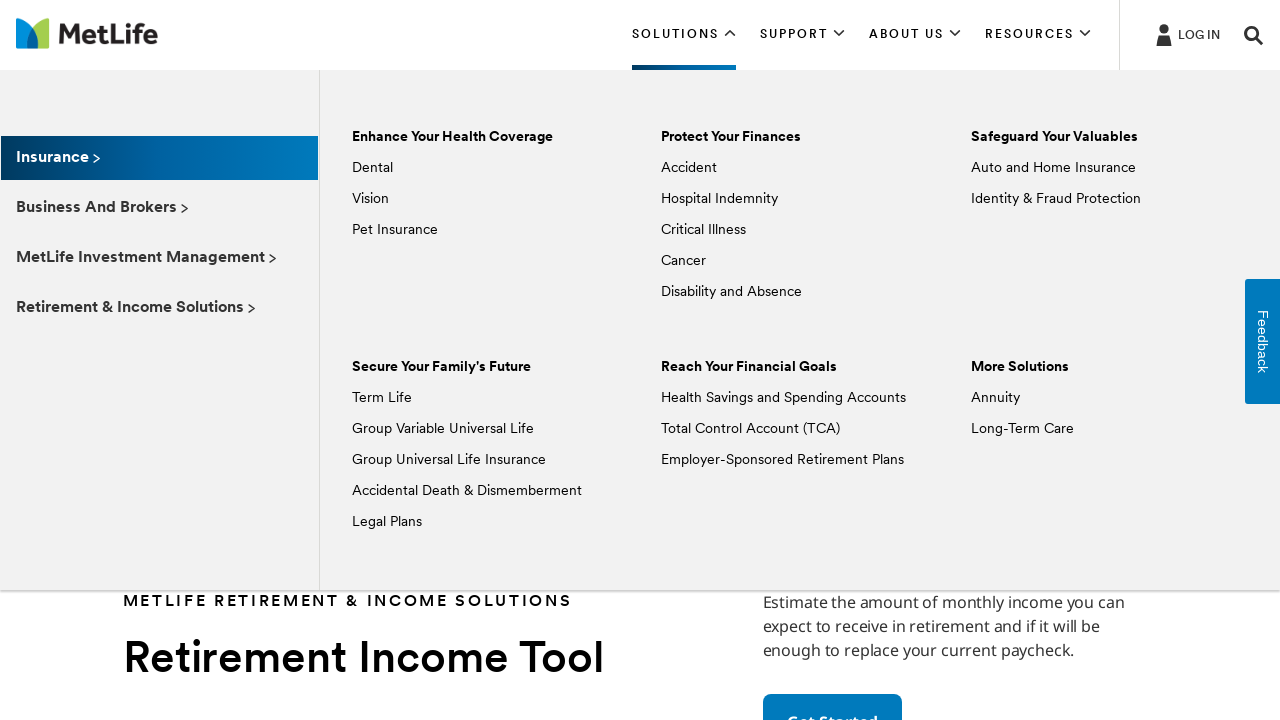

Clicked on first Dental link from the menu at (372, 168) on xpath=//*[text()='Dental'] >> nth=0
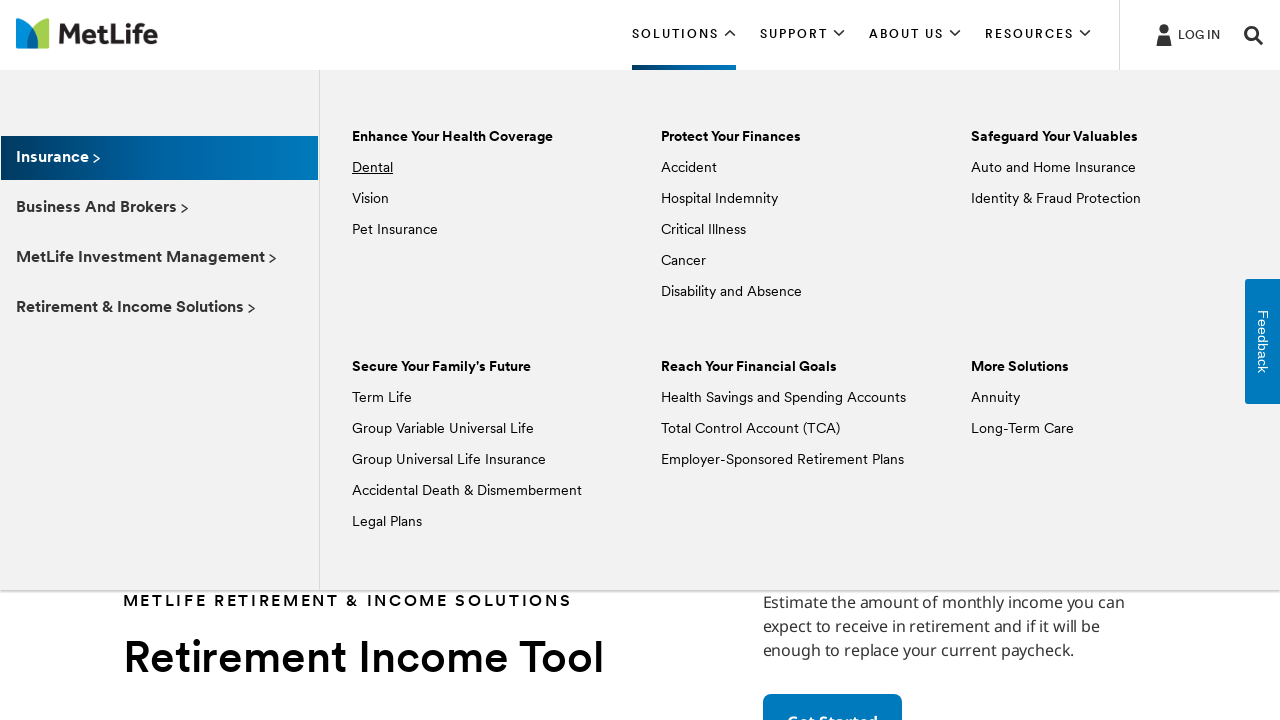

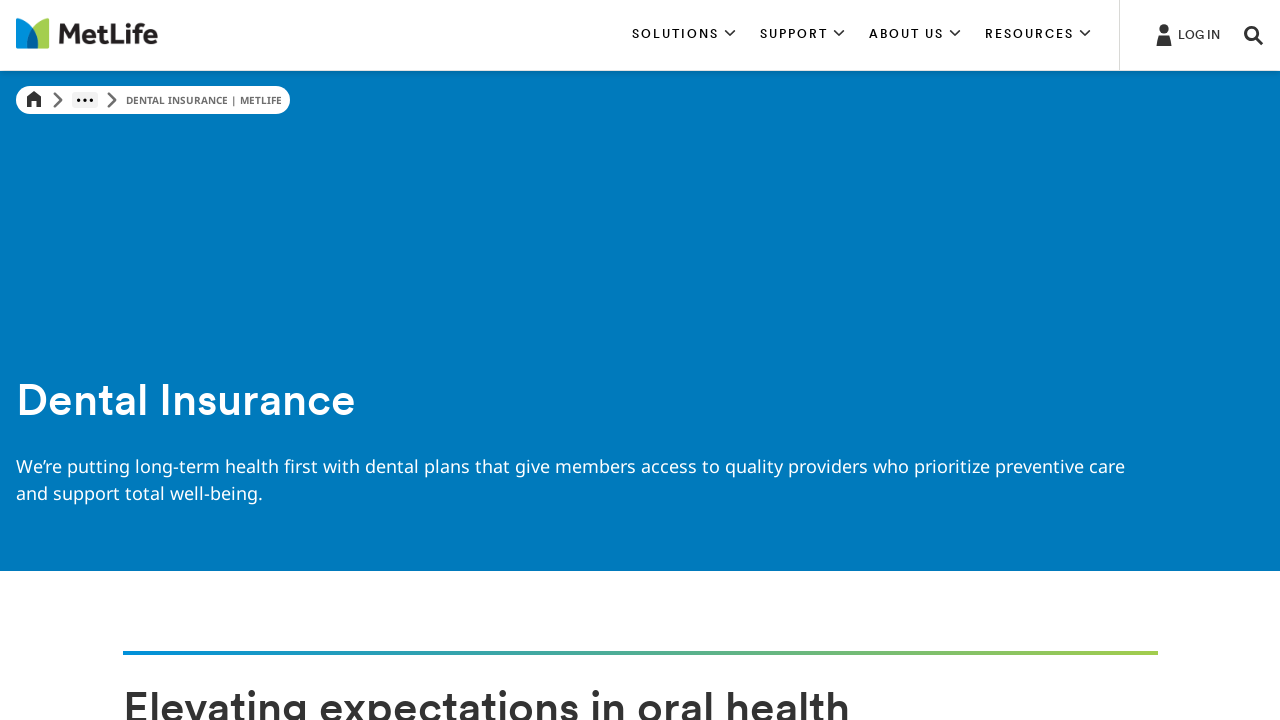